Navigates to the Selenium website and scrolls to the News section element

Starting URL: https://www.selenium.dev/

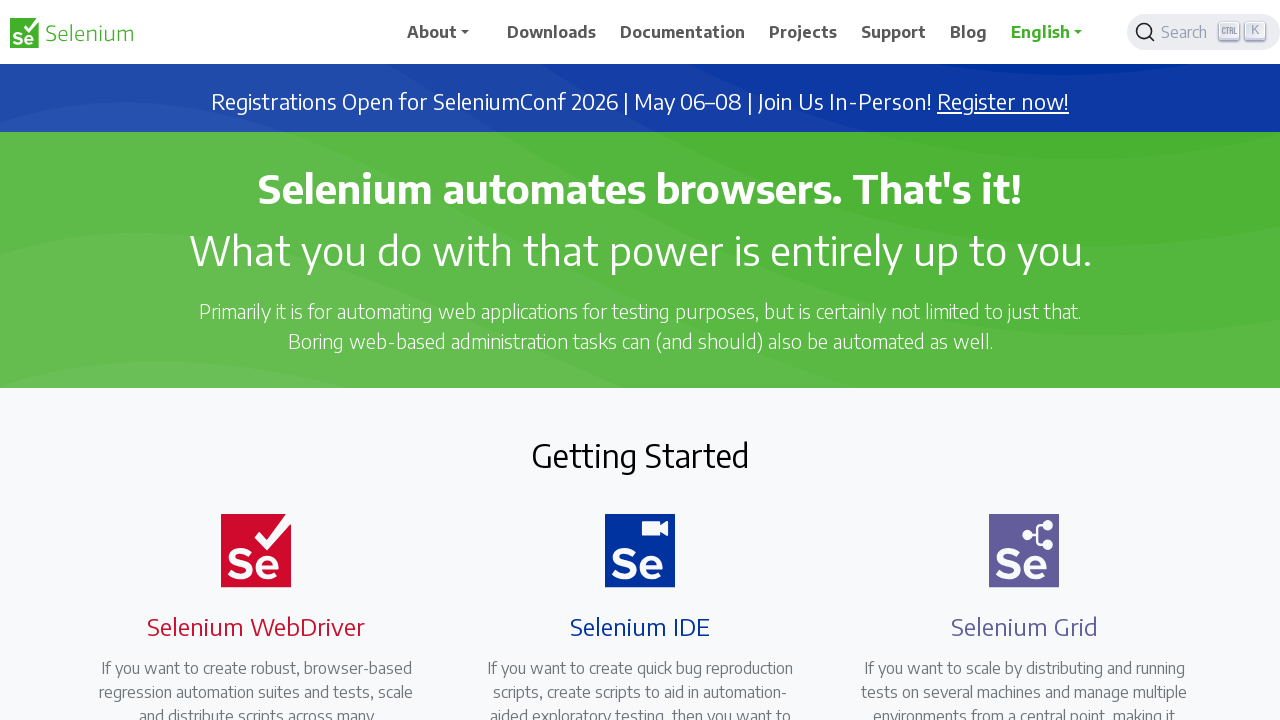

Located the News section element using XPath selector
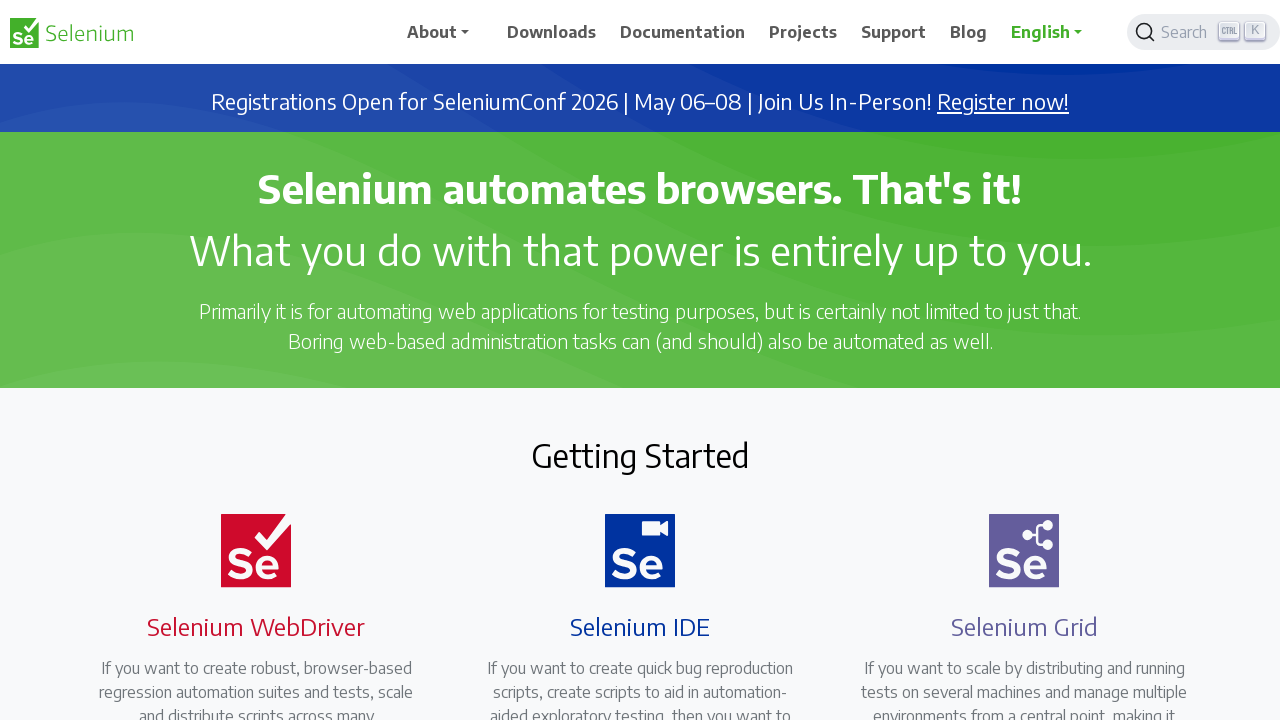

Scrolled to the News section element
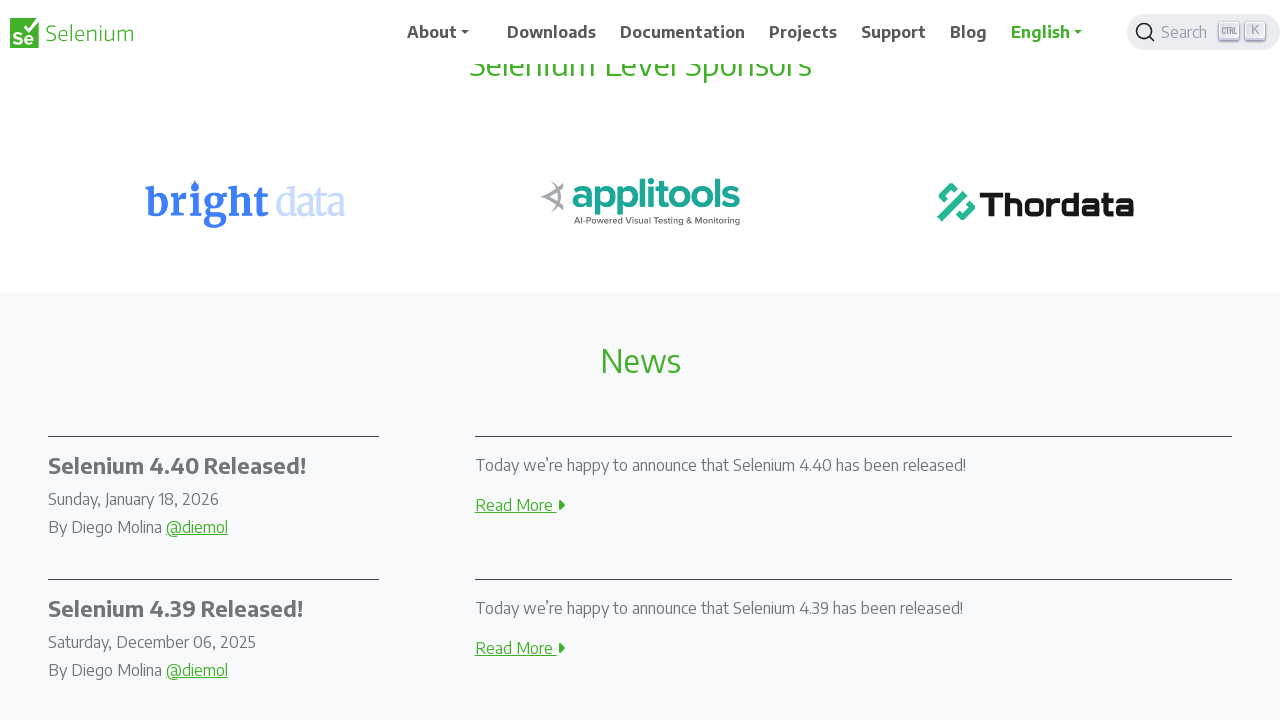

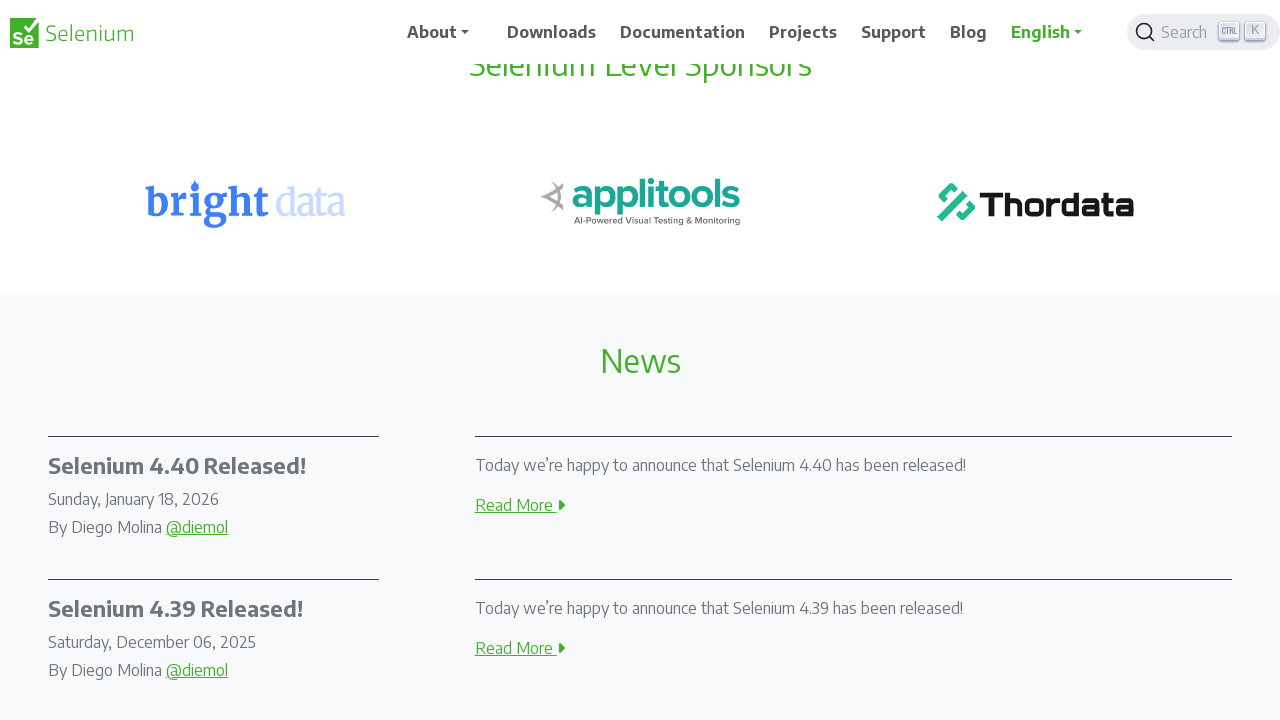